Tests checkbox functionality by clicking to select and deselect checkboxes and verifying their states

Starting URL: https://the-internet.herokuapp.com/

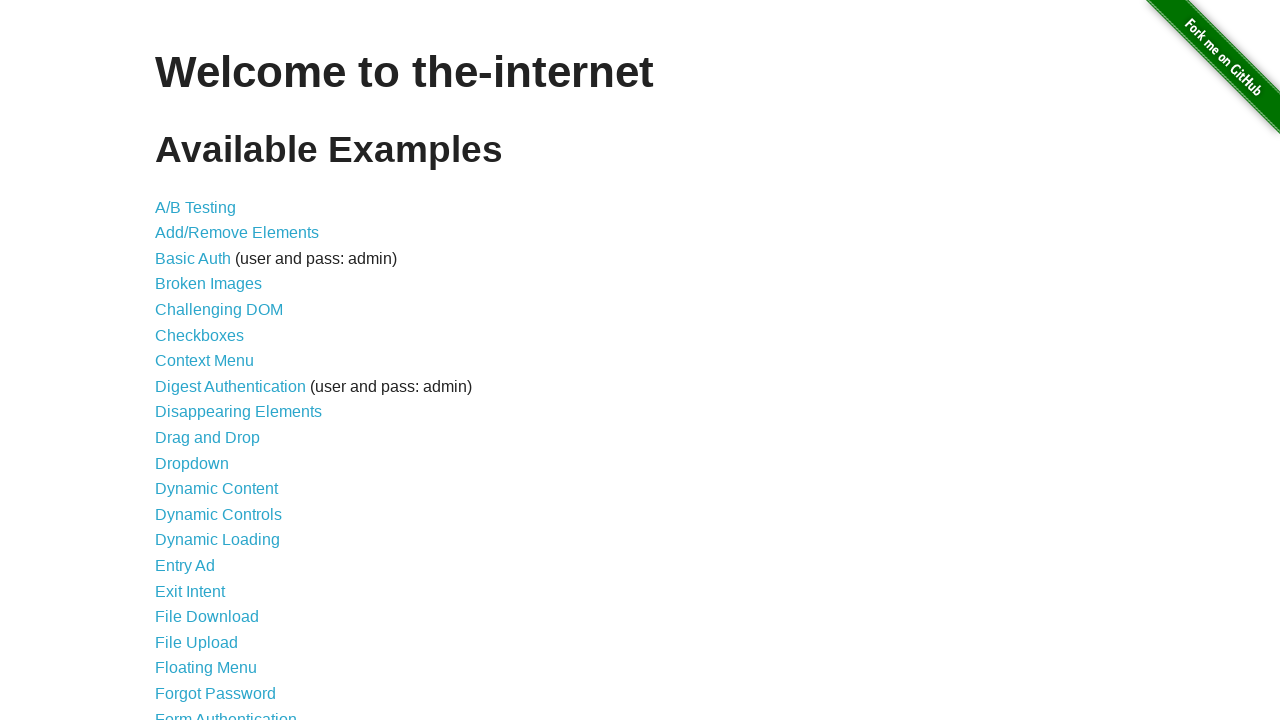

Clicked on Checkboxes link to navigate to checkbox test page at (200, 335) on a[href="/checkboxes"]
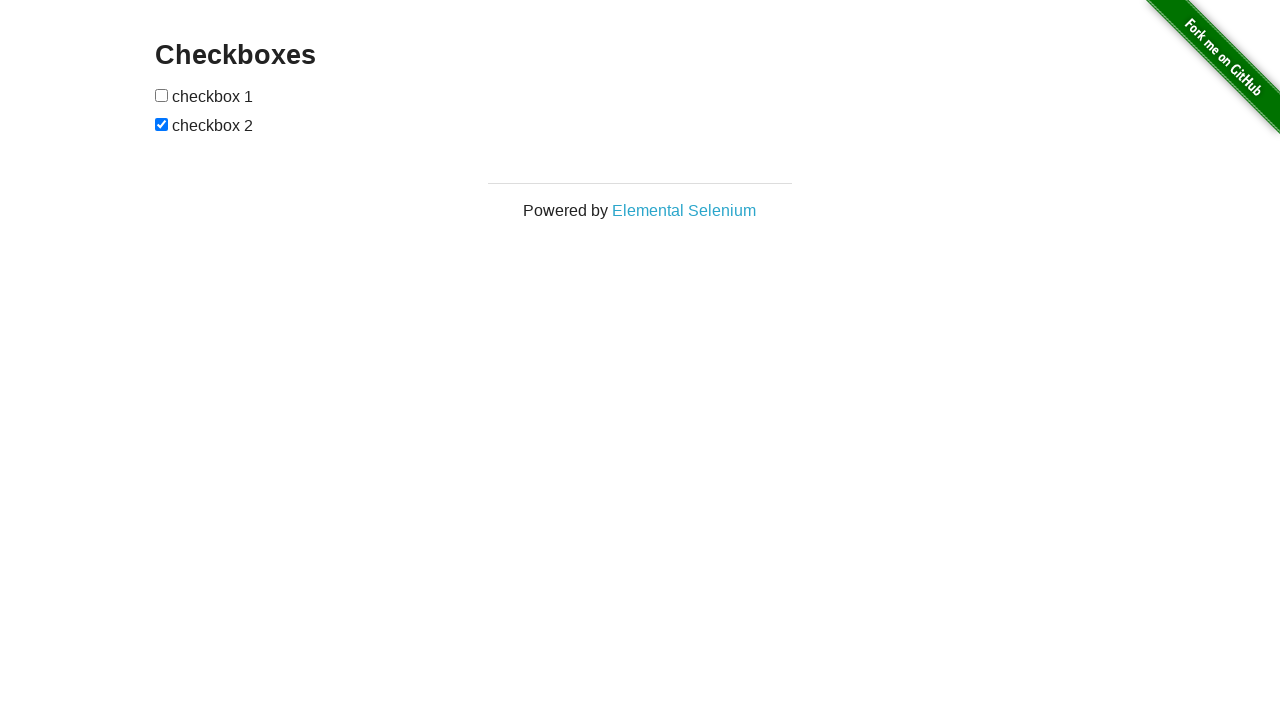

Waited for checkboxes to be present on the page
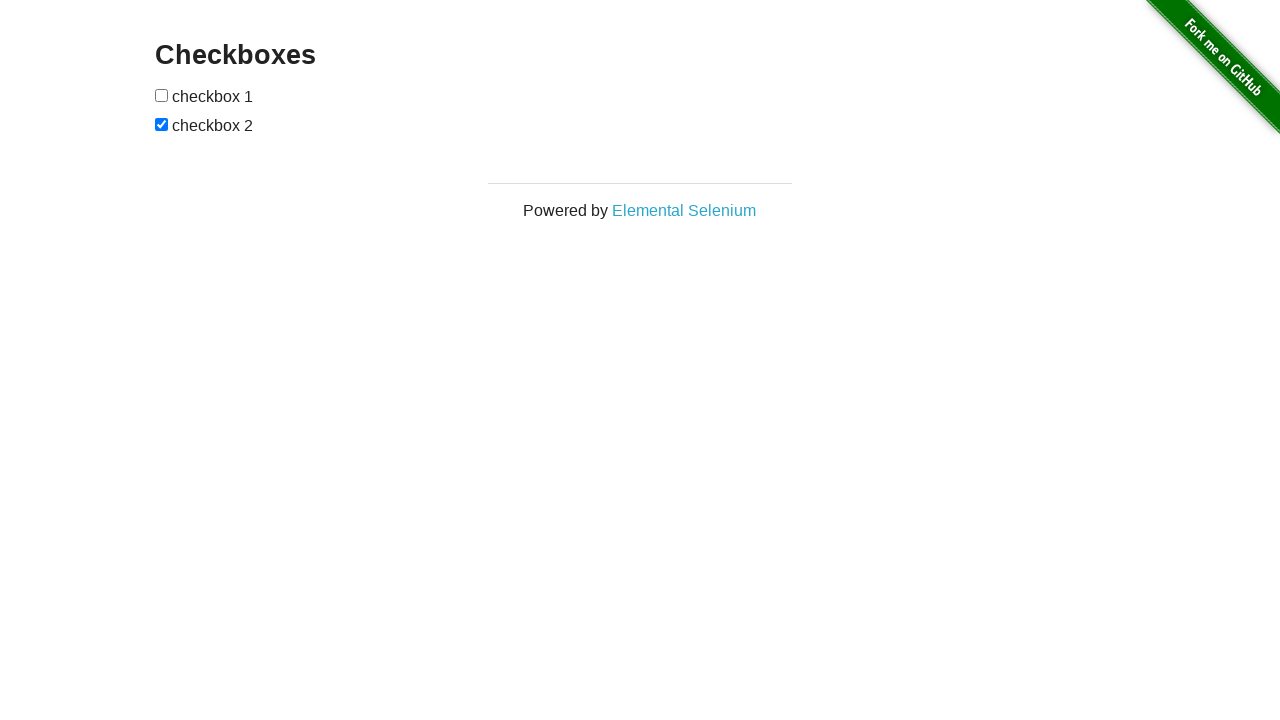

Clicked first checkbox to select it at (162, 95) on input[type="checkbox"] >> nth=0
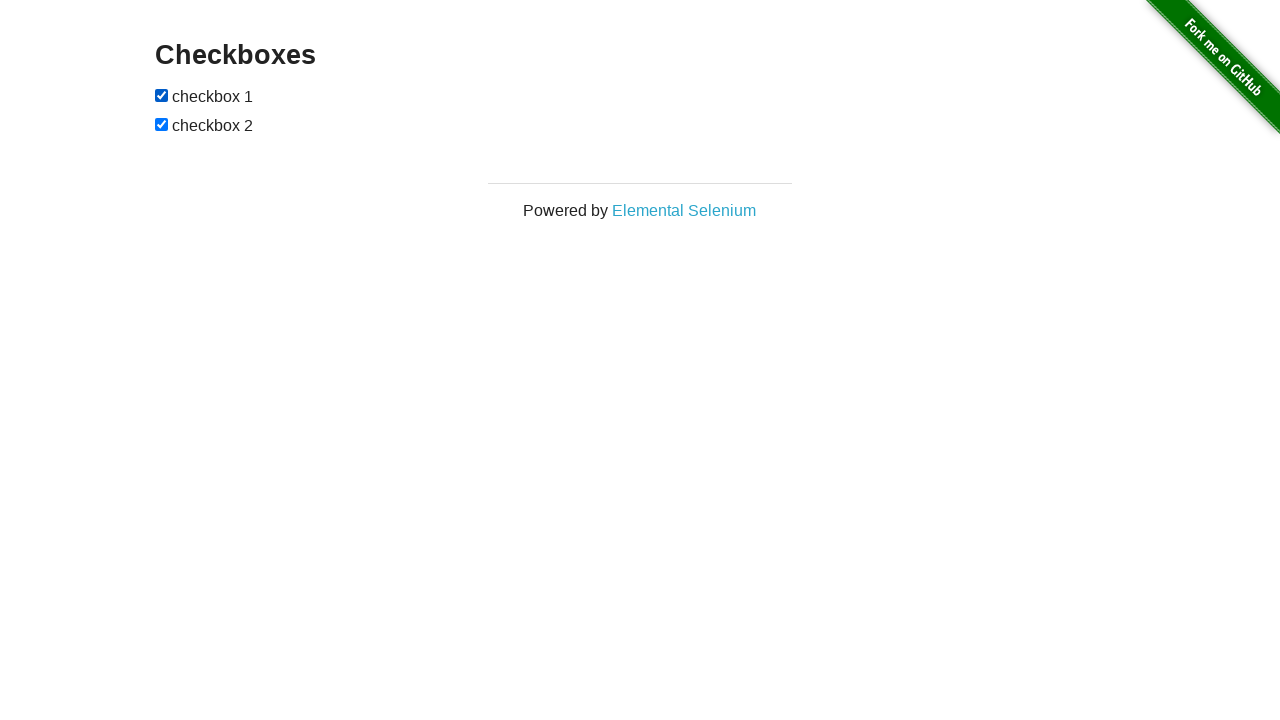

Clicked second checkbox to deselect it at (162, 124) on input[type="checkbox"] >> nth=1
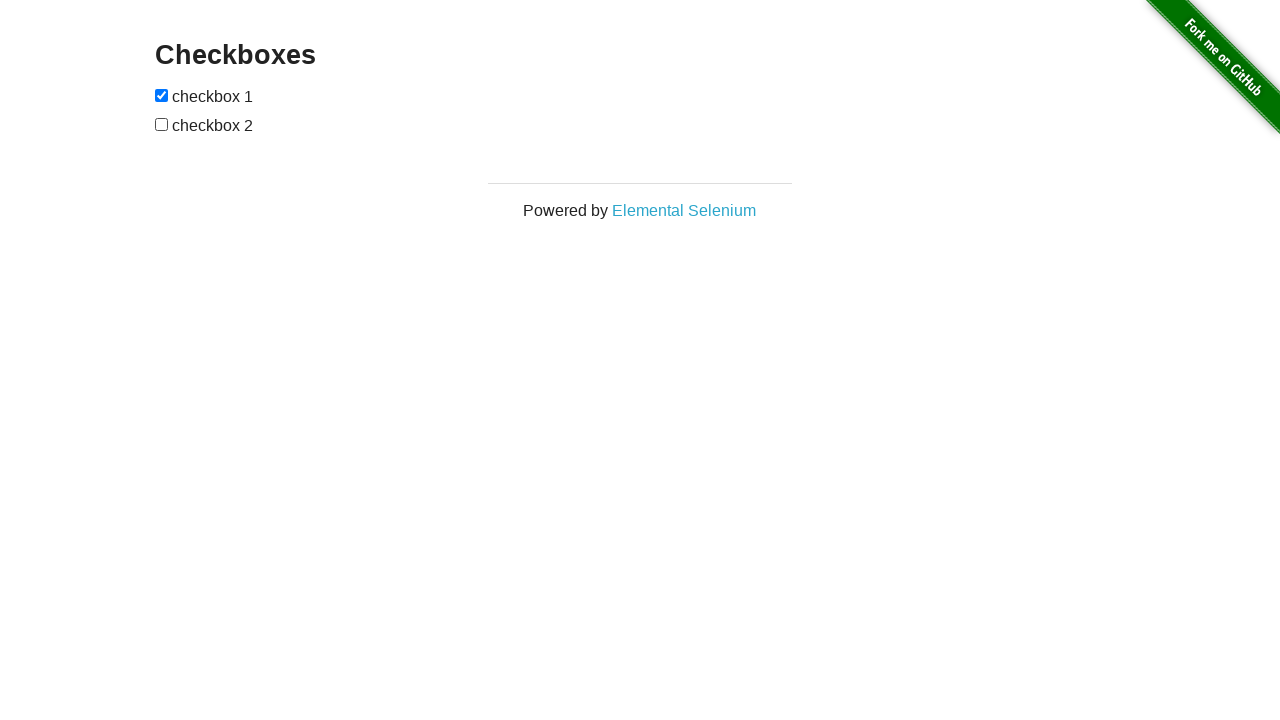

Toggled first checkbox back to deselected state at (162, 95) on input[type="checkbox"] >> nth=0
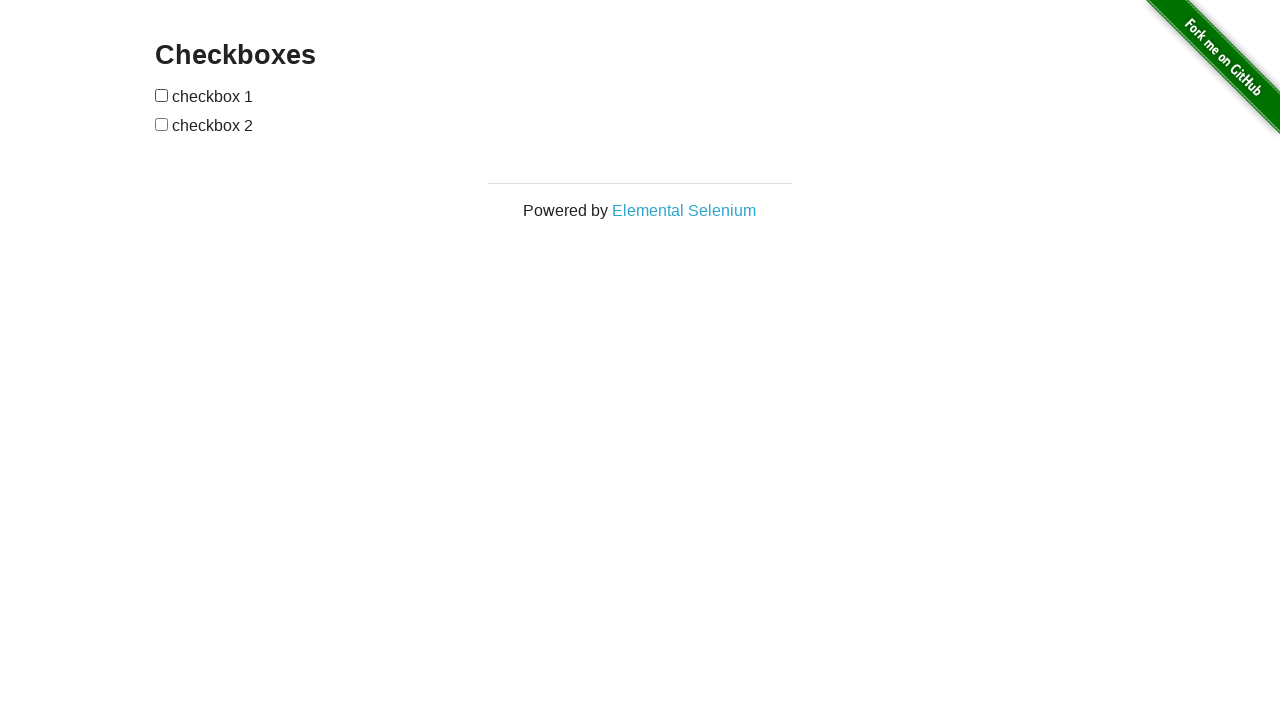

Toggled second checkbox back to selected state at (162, 124) on input[type="checkbox"] >> nth=1
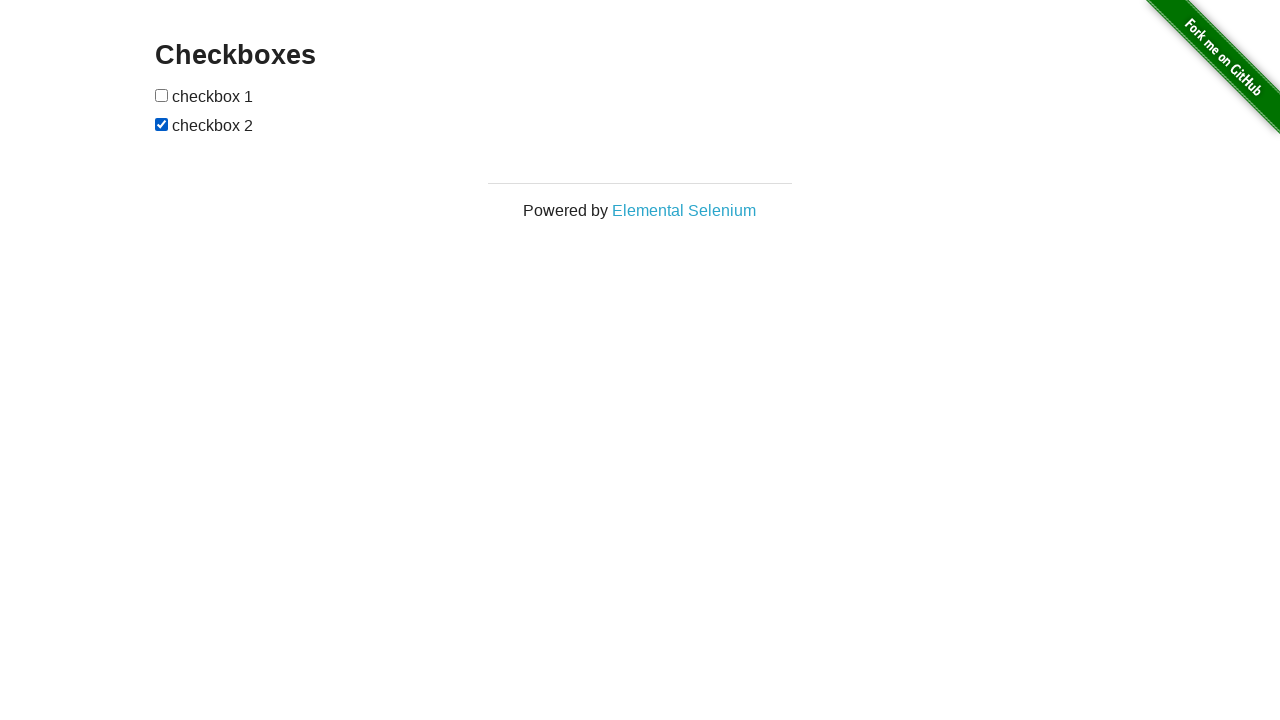

Navigated back to main page
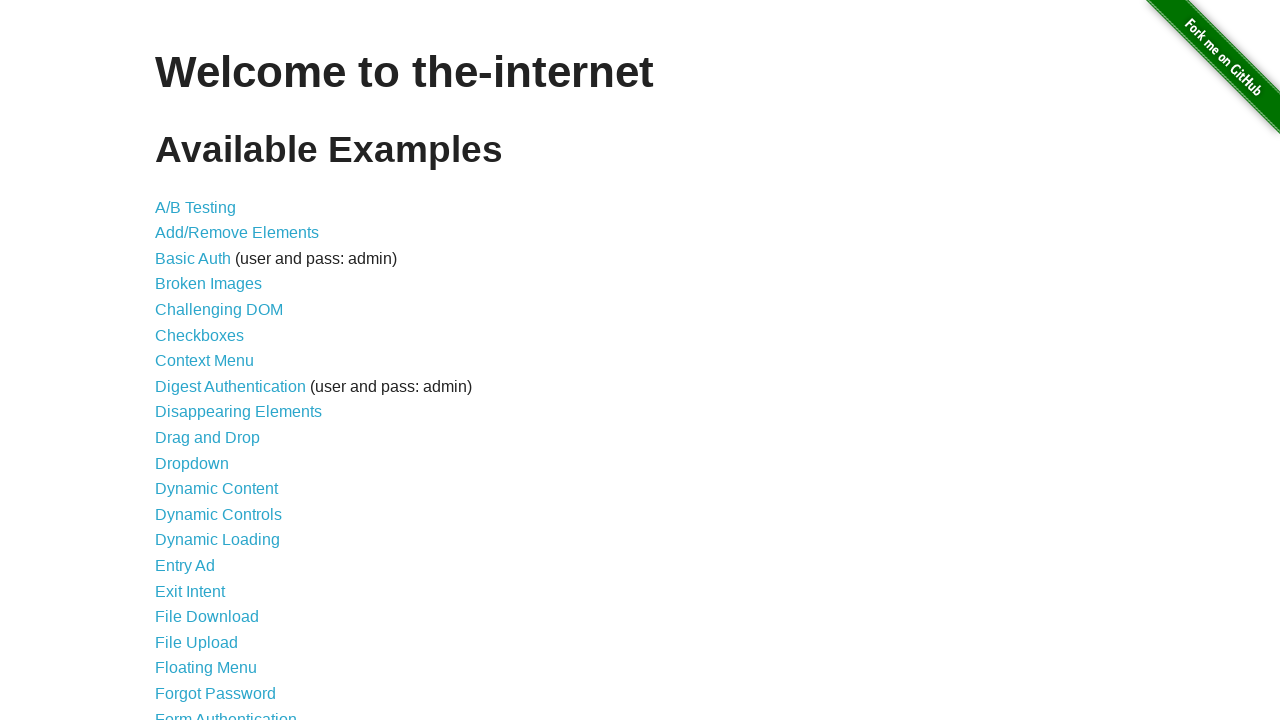

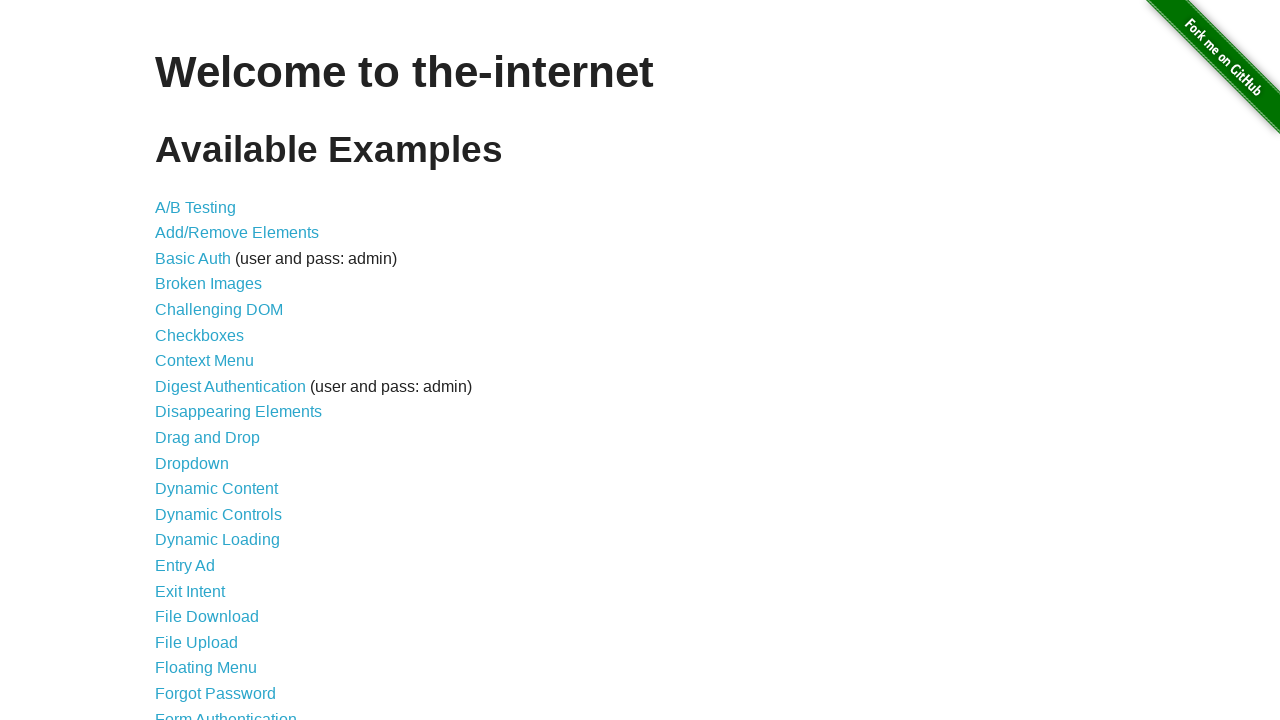